Tests that the GNPS library page loads correctly and displays the library spectra table with the expected input element

Starting URL: https://gnps.ucsd.edu/ProteoSAFe/libraries.jsp?test=true

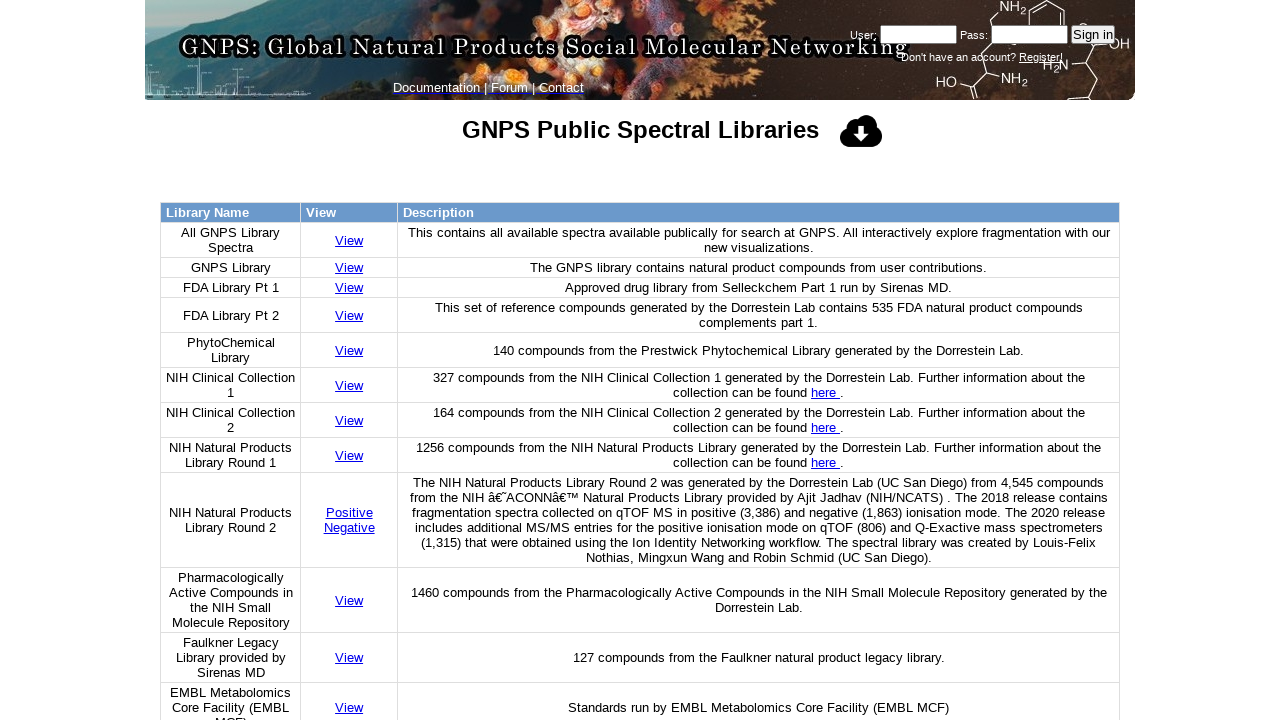

Navigated to GNPS library page
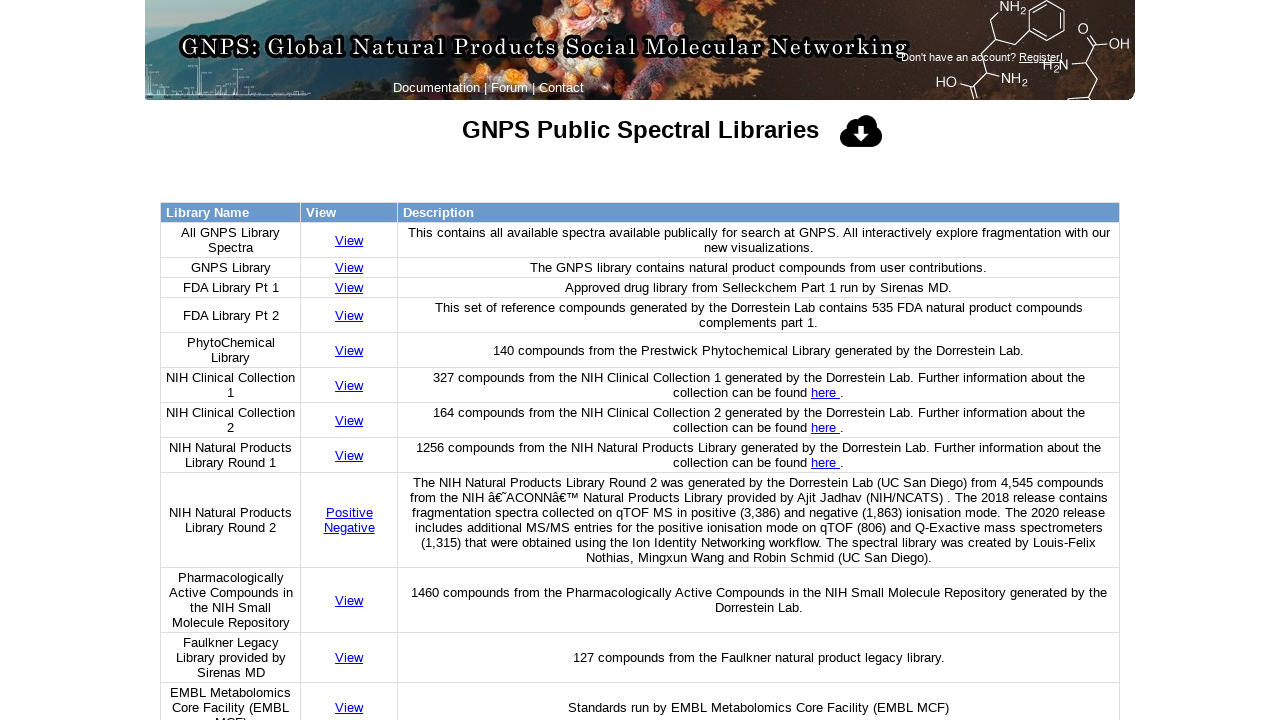

Library spectra table input element loaded
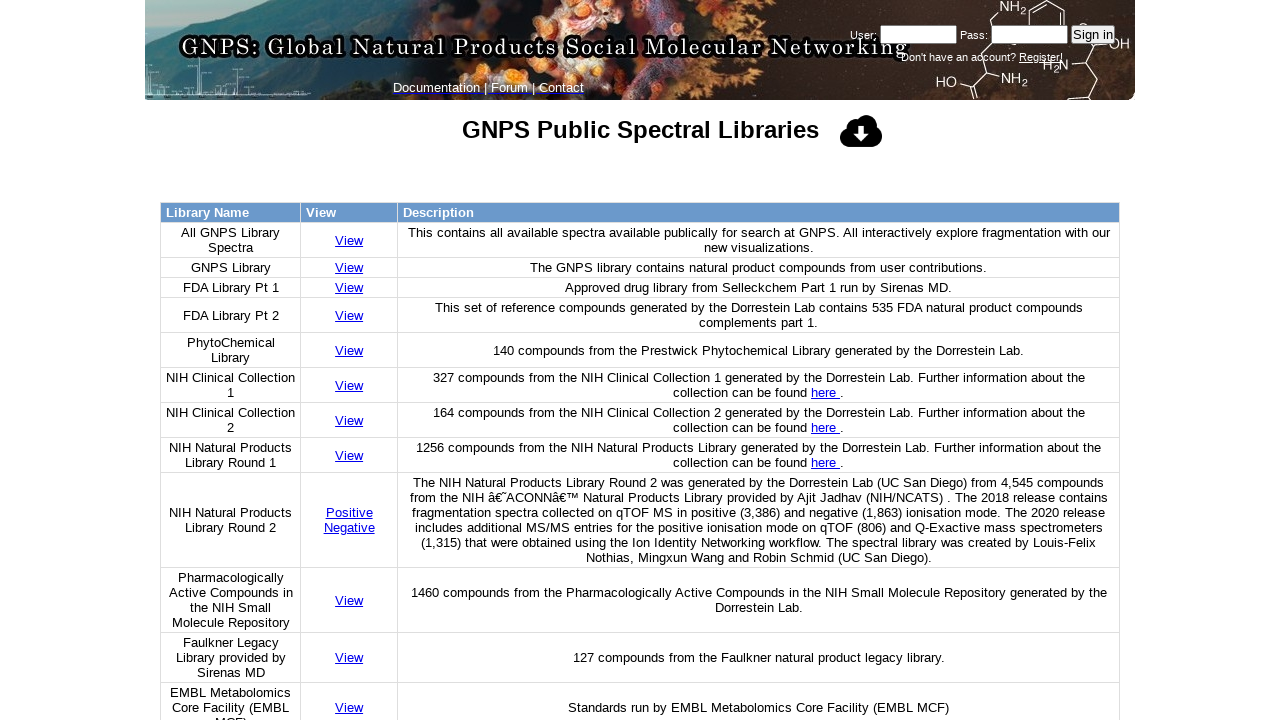

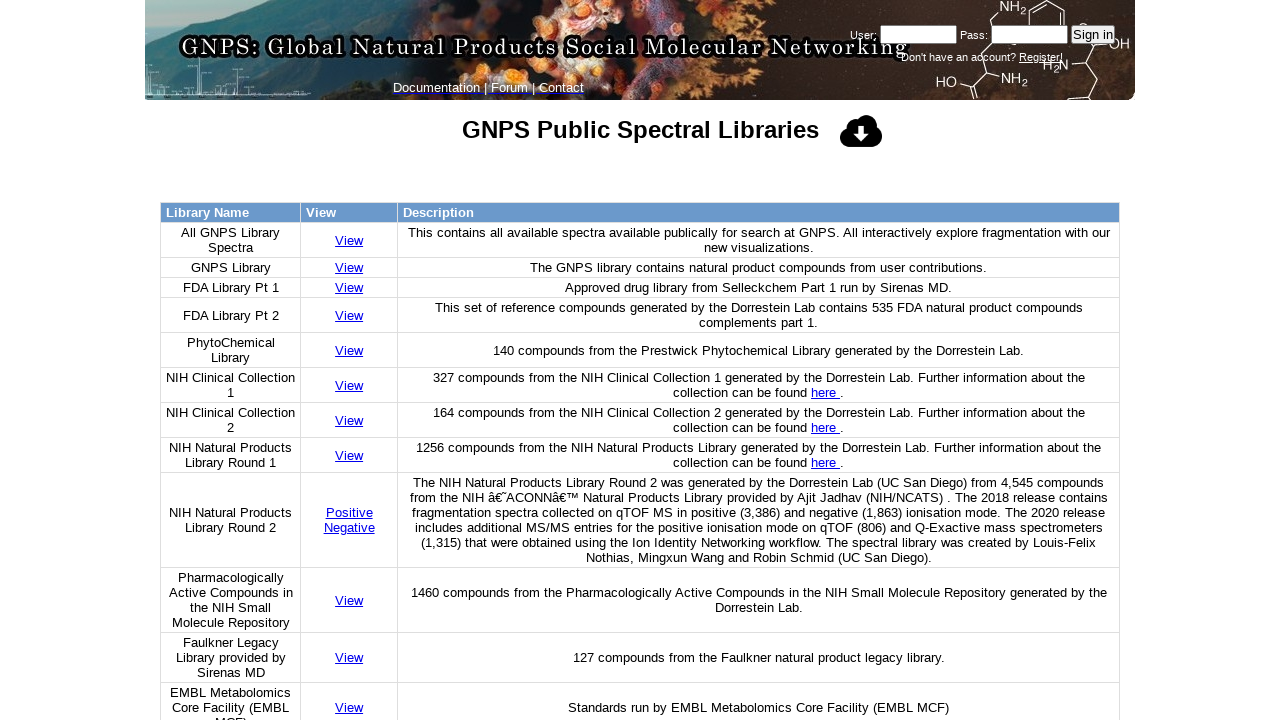